Navigates to Douban homepage and clicks on the movie section link to access the movie pages.

Starting URL: https://www.douban.com/

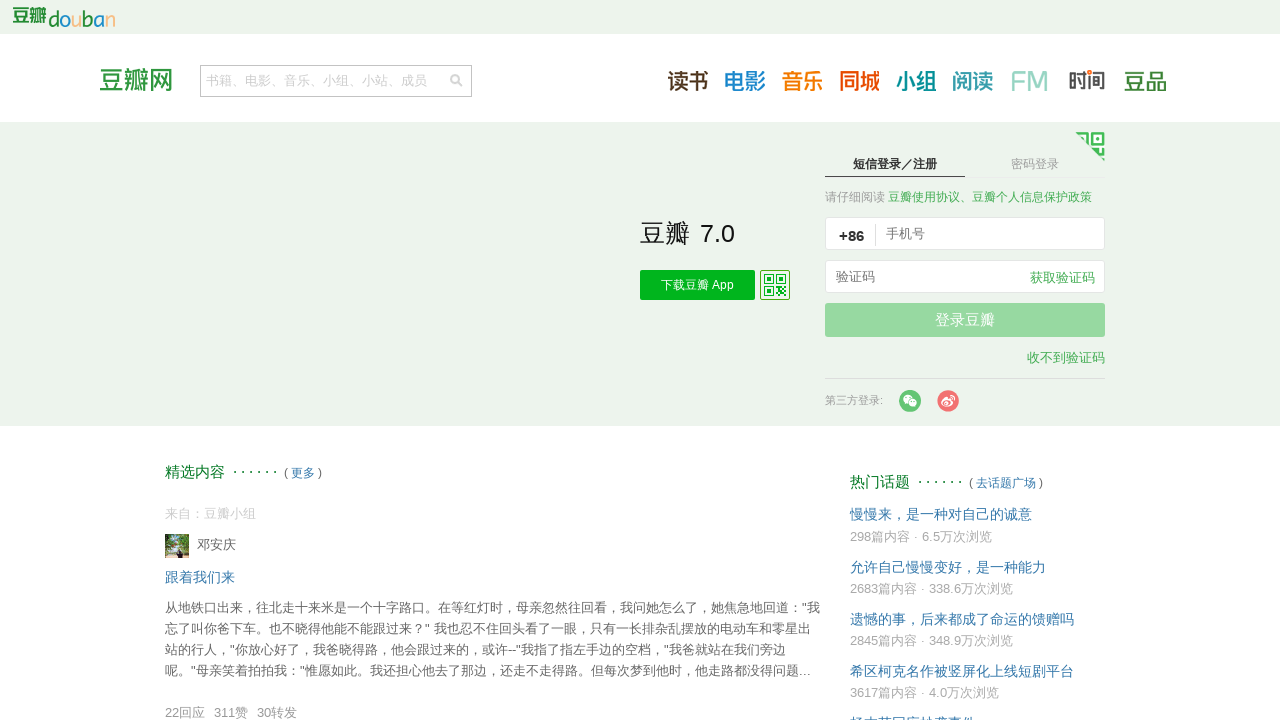

Clicked on the movie section link to access movie pages at (745, 80) on .lnk-movie
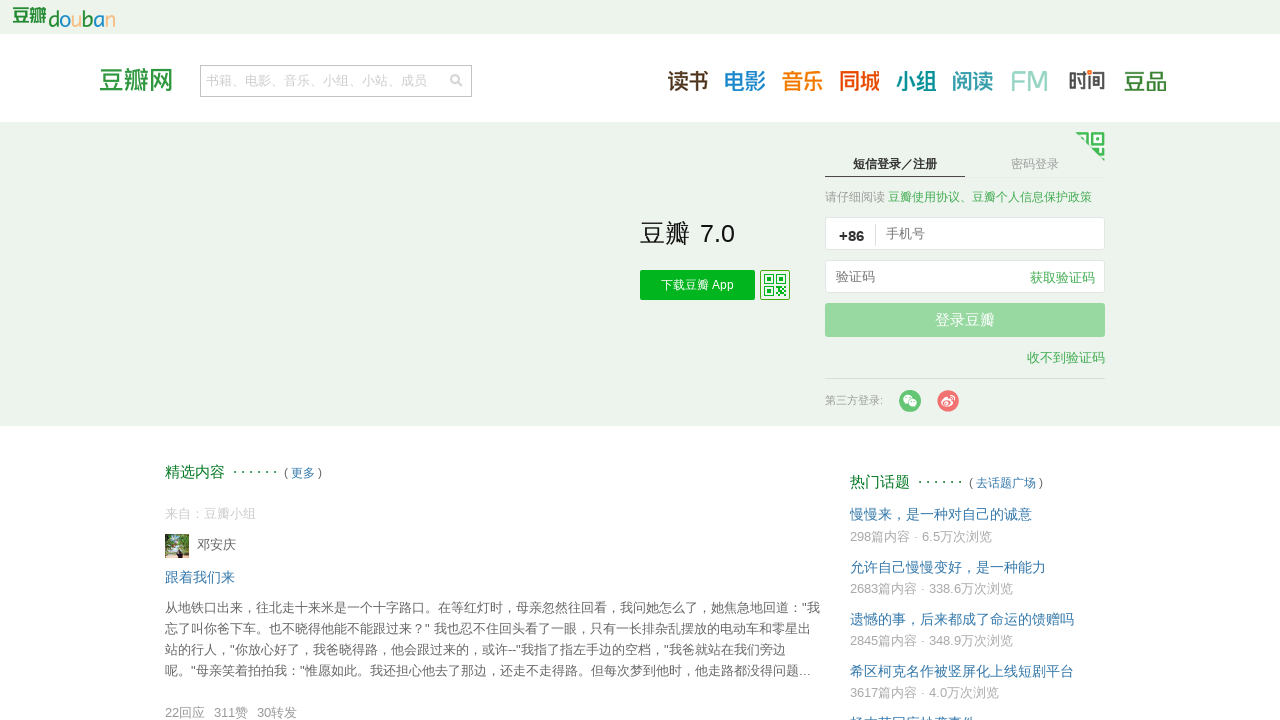

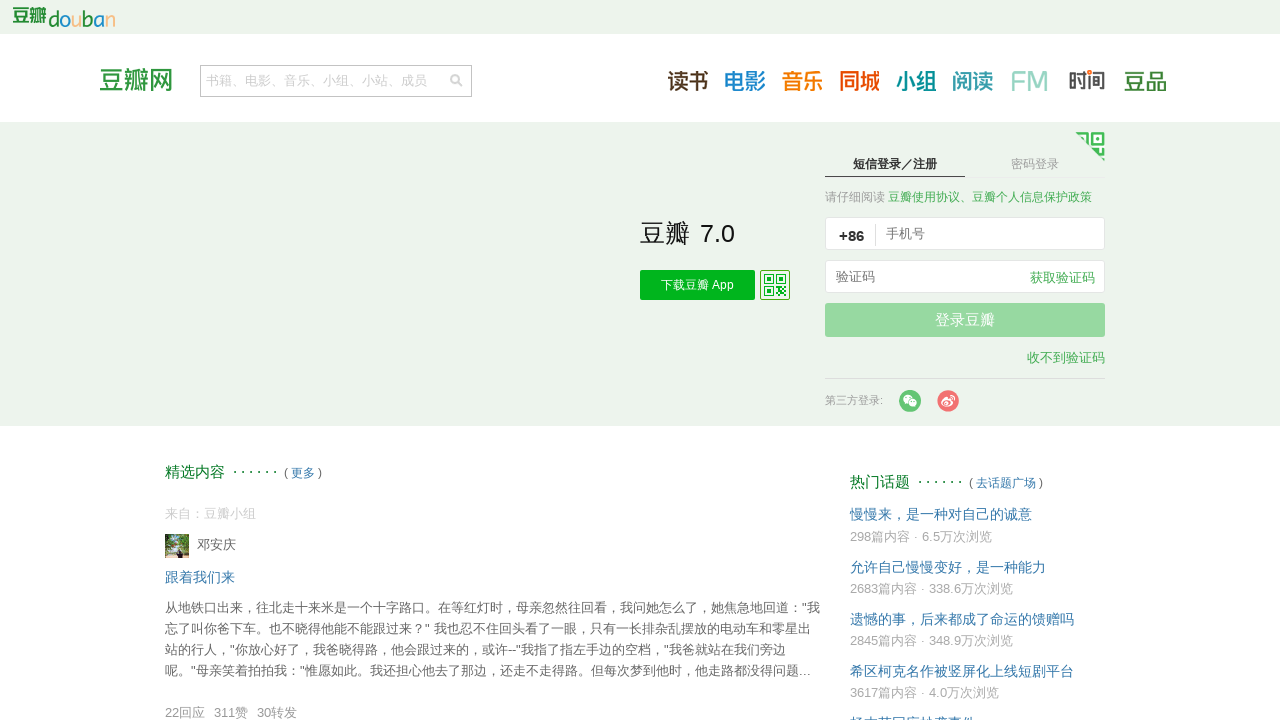